Tests checkbox functionality by navigating to checkboxes page and clicking a checkbox

Starting URL: https://the-internet.herokuapp.com

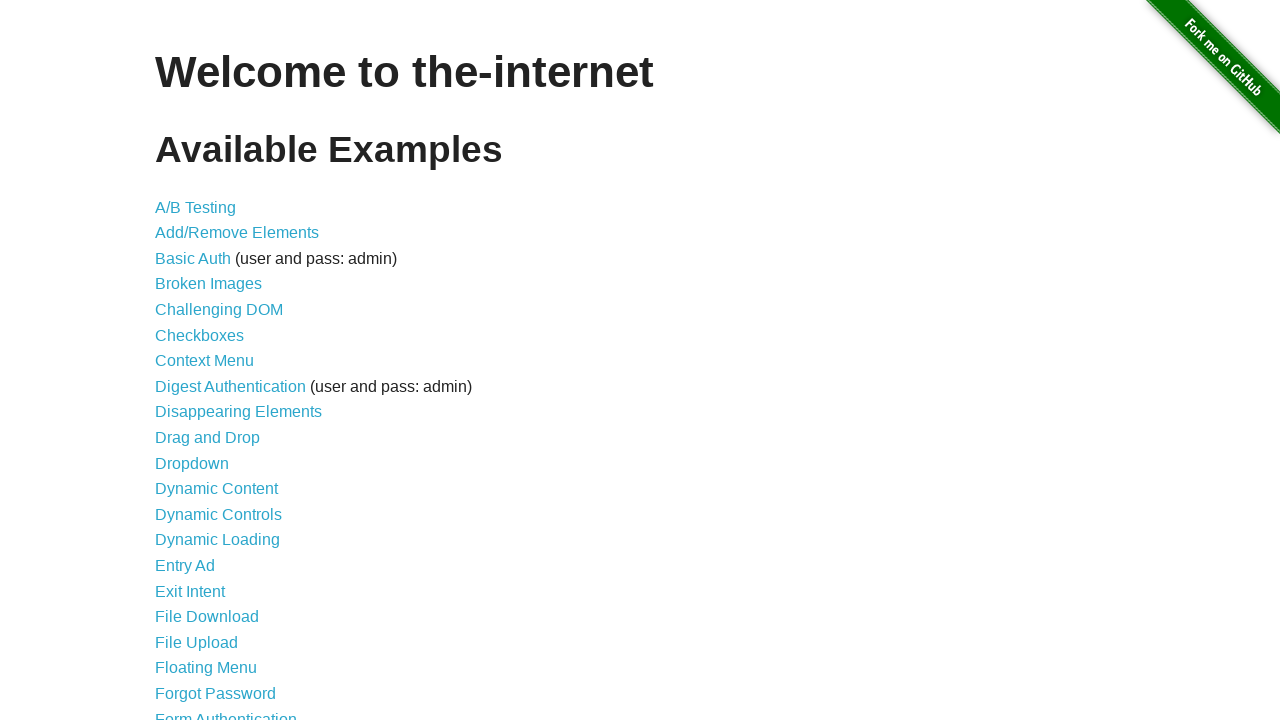

Clicked on Checkboxes link to navigate to checkboxes page at (200, 335) on a:text('Checkboxes')
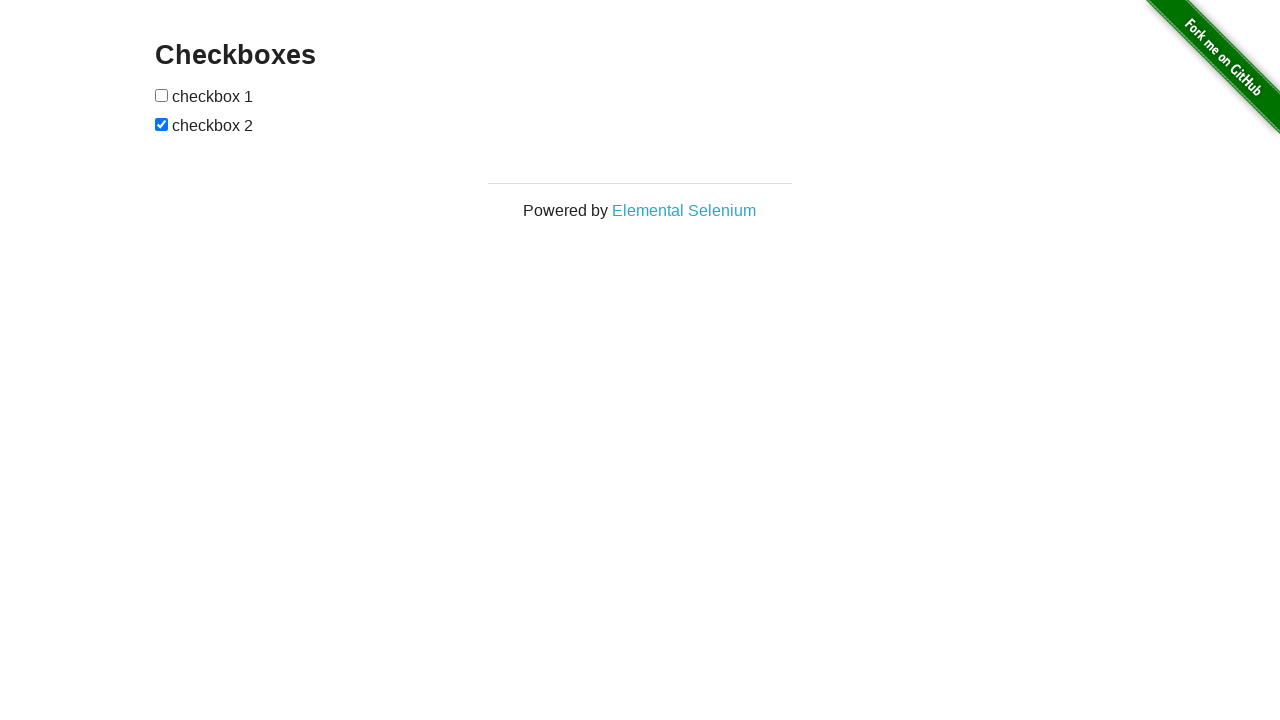

Clicked on first checkbox at (162, 95) on xpath=//*[@id='checkboxes']/input[1]
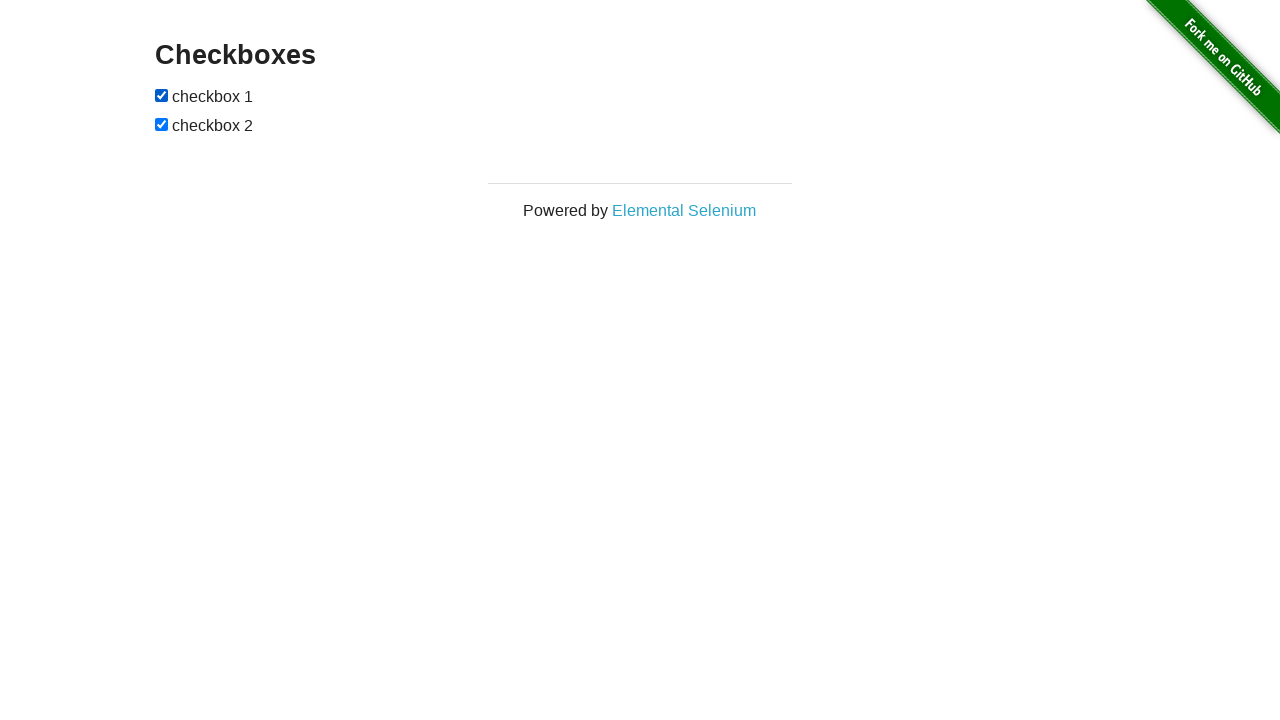

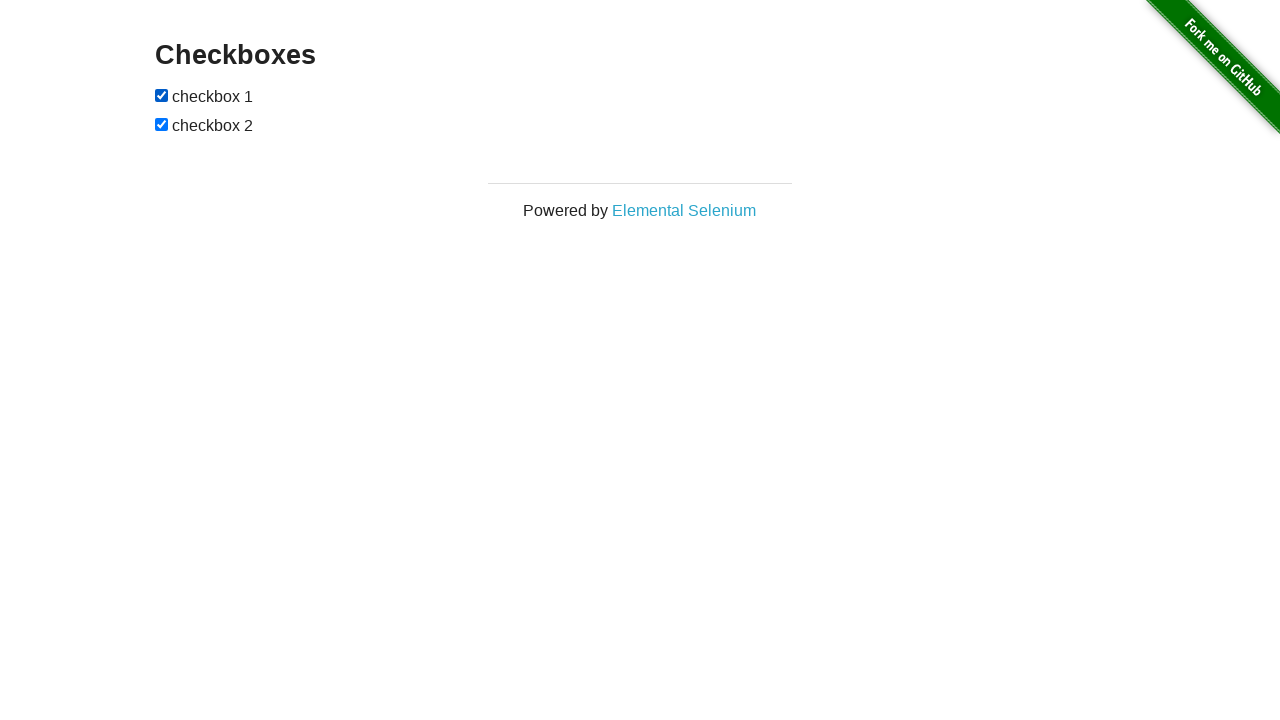